Tests two input field addition form by entering valid numbers and verifying the sum result is displayed

Starting URL: https://www.lambdatest.com/selenium-playground/simple-form-demo

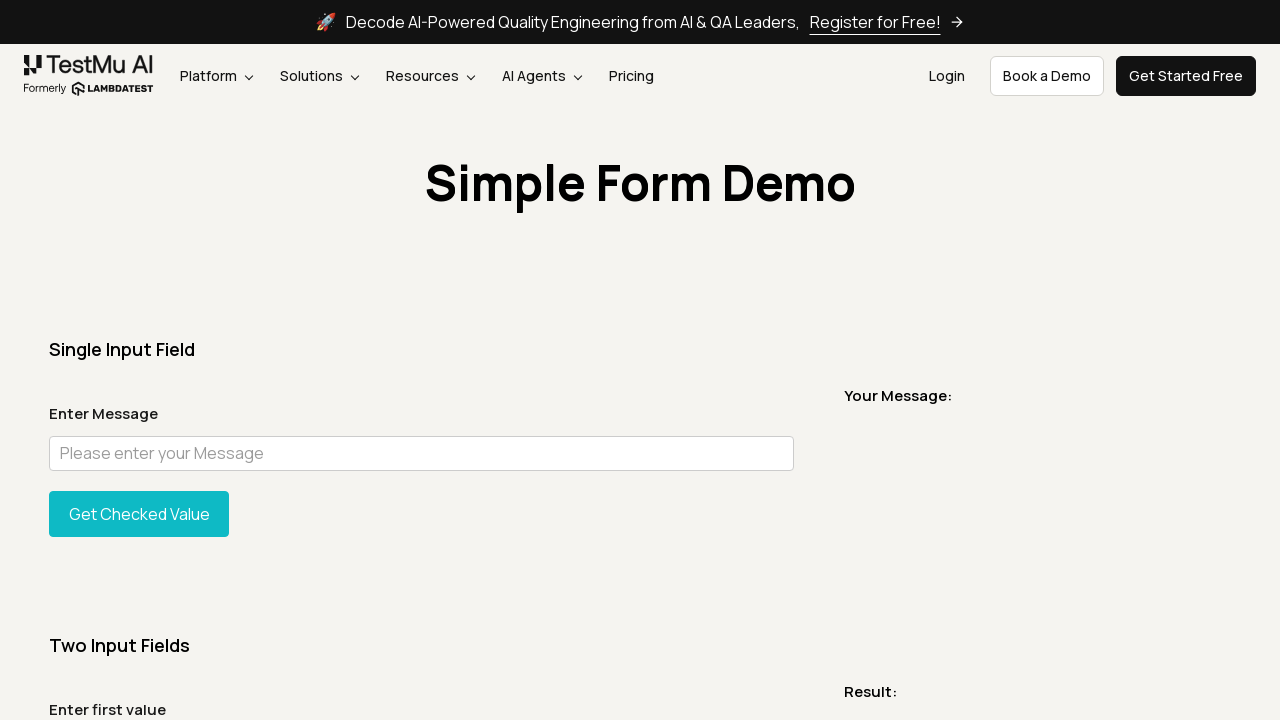

Filled first input field with value 12 on #sum1
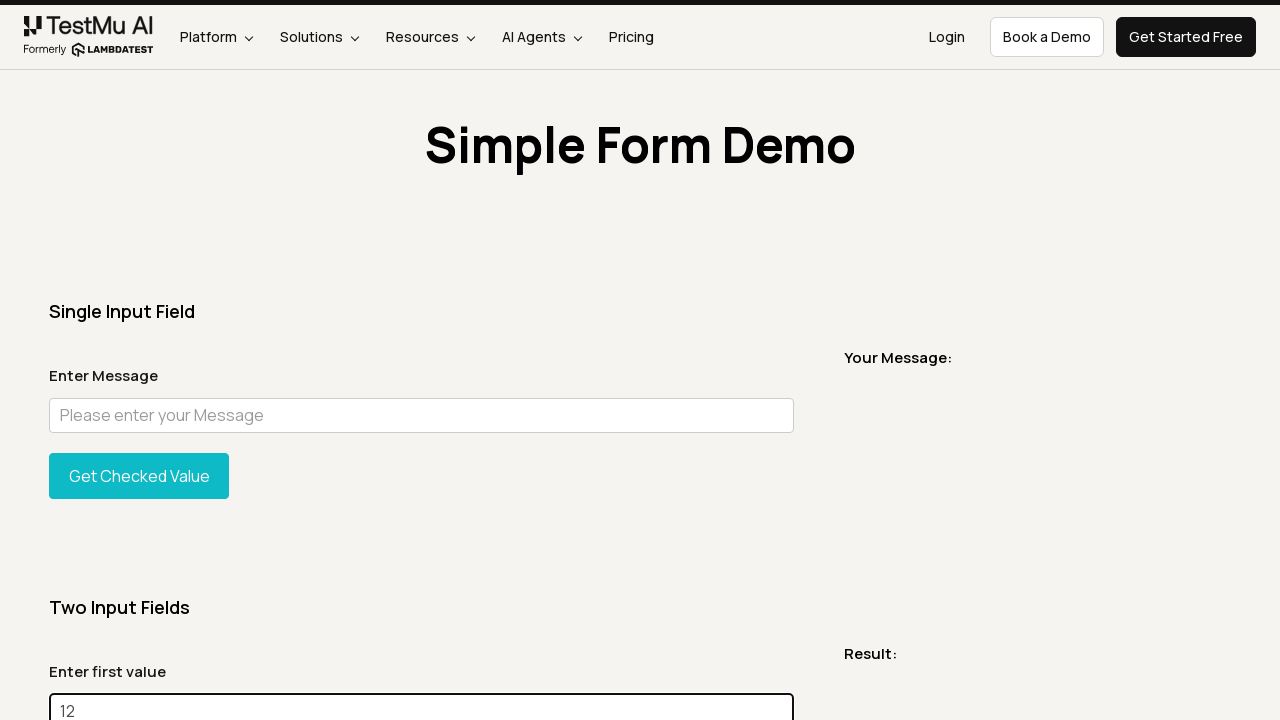

Filled second input field with value 12 on #sum2
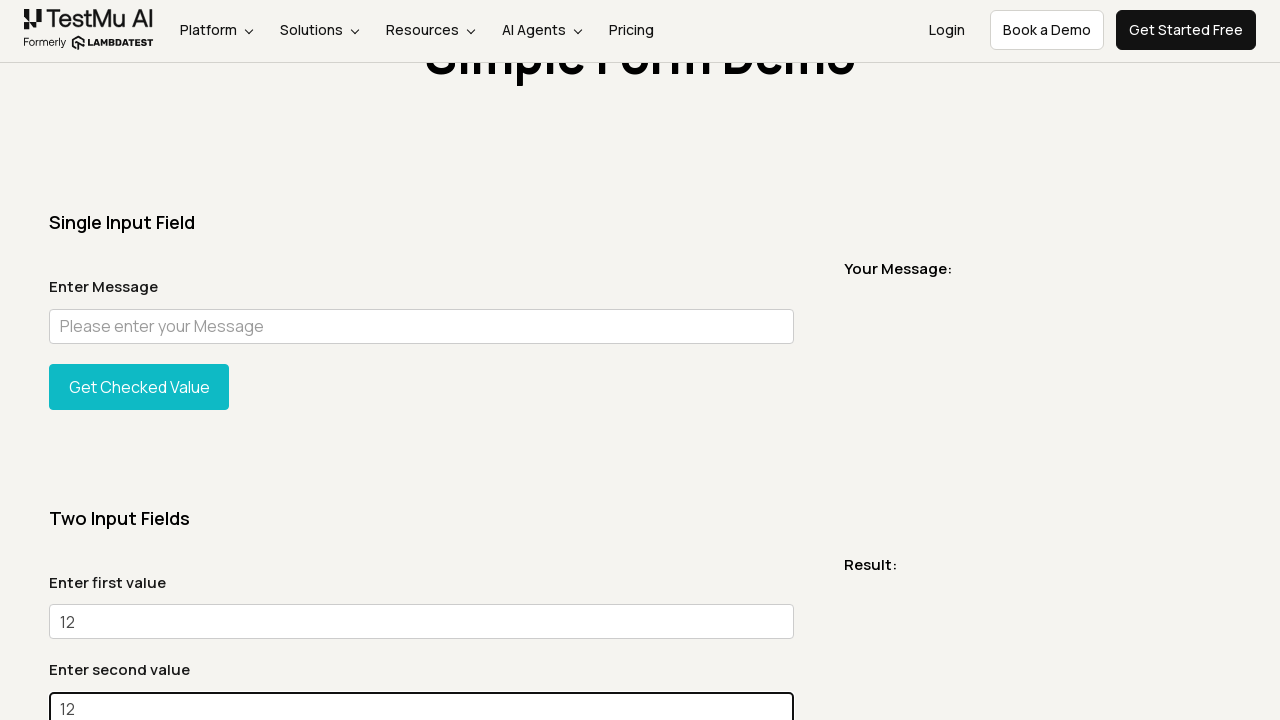

Clicked the Get Sum button at (139, 360) on xpath=//*[@id='gettotal']/button
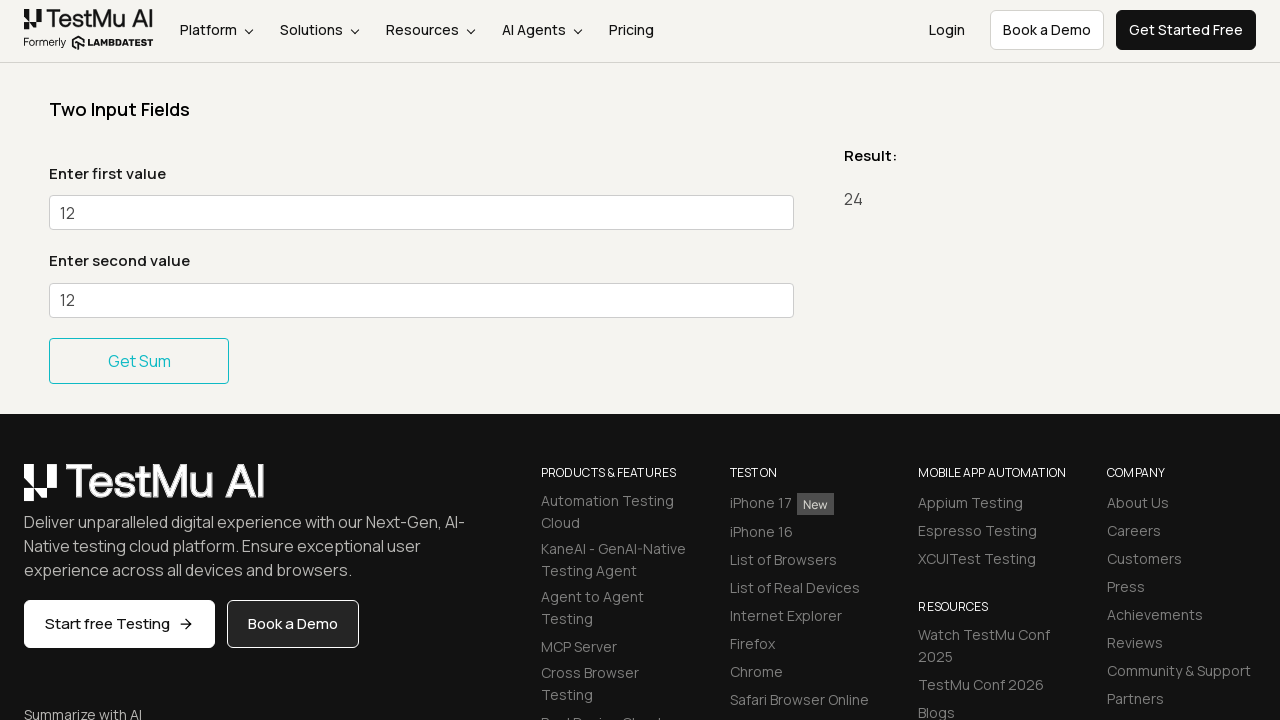

Sum result message displayed successfully
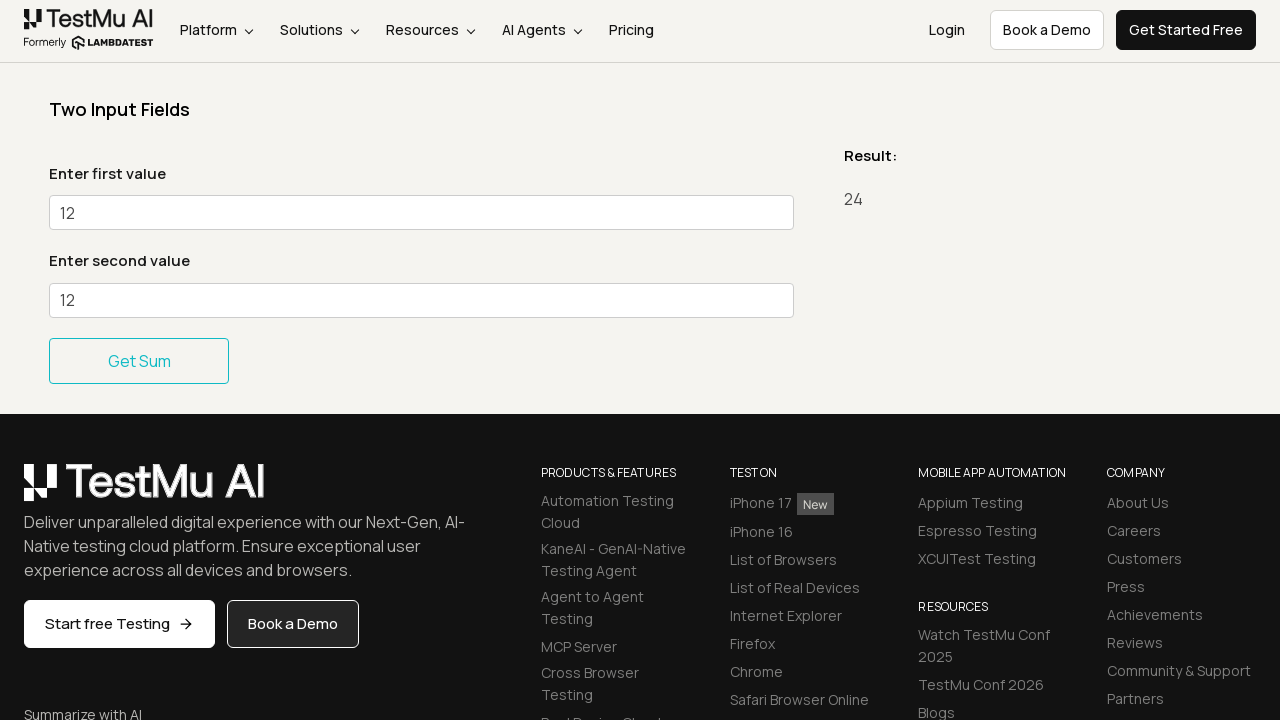

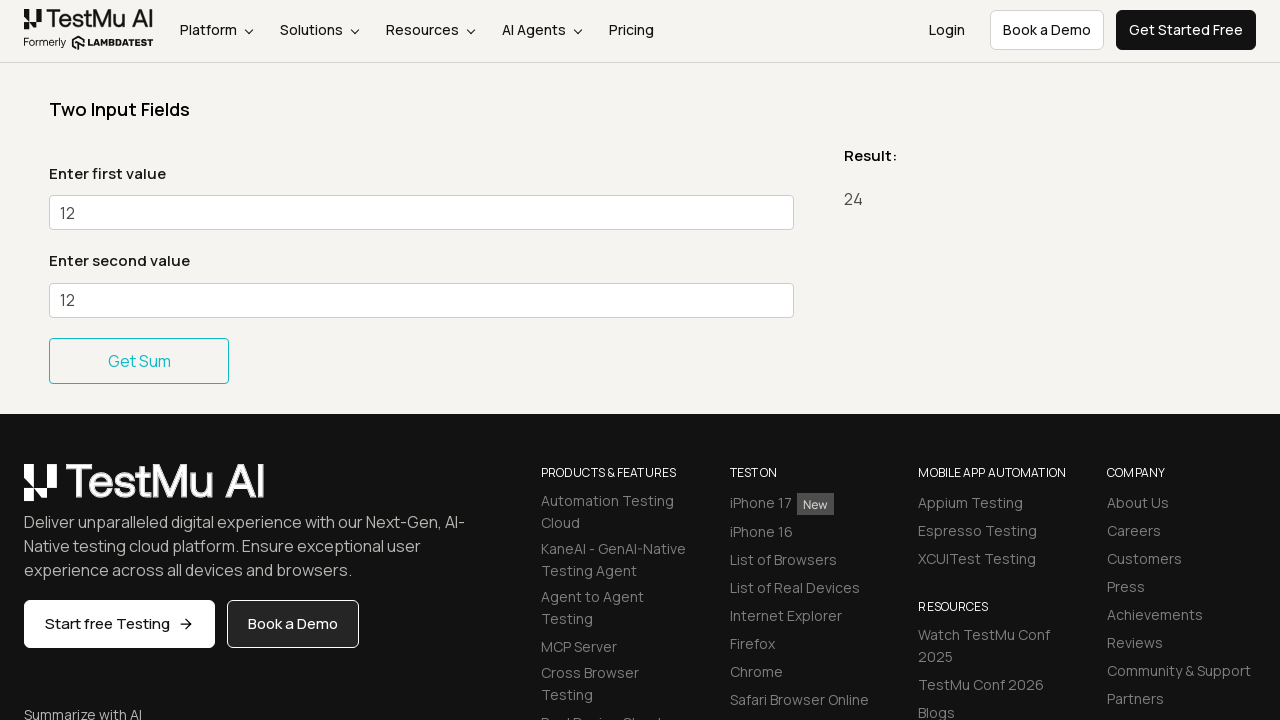